Tests registration form validation by entering an invalid phone number (too short) and verifying the phone validation error message

Starting URL: https://alada.vn/tai-khoan/dang-ky.html

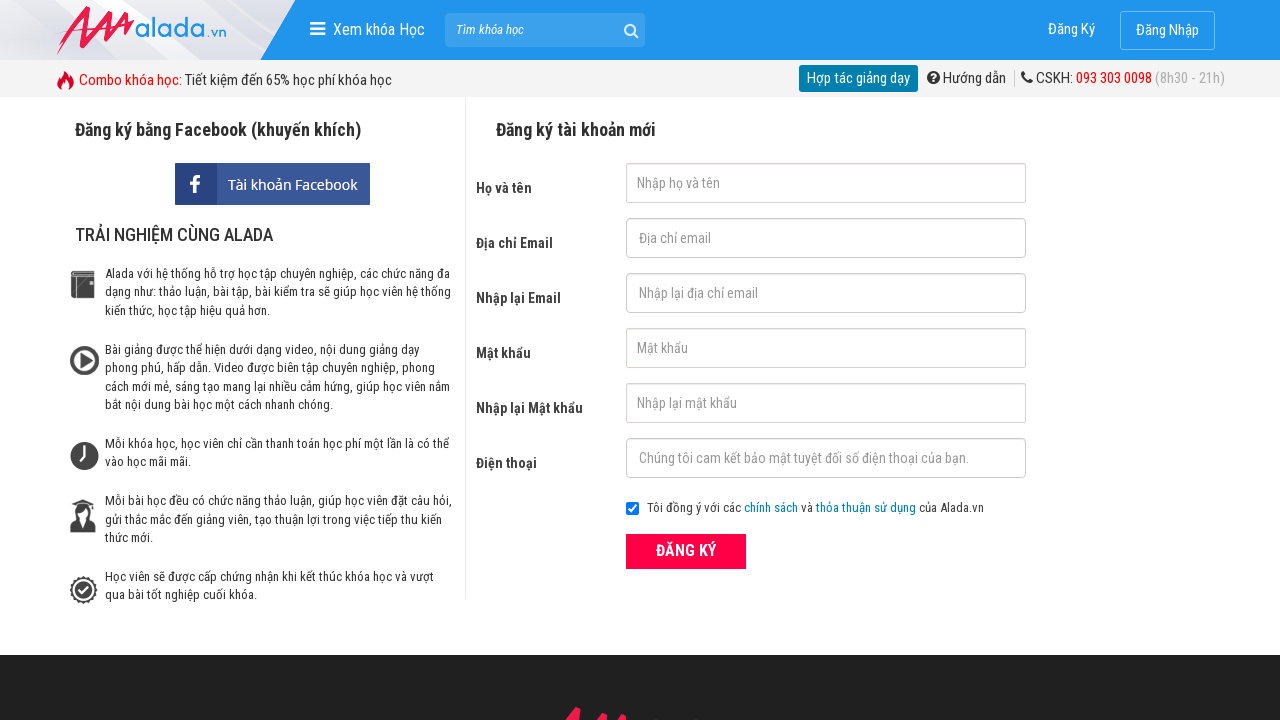

Filled first name field with 'Toan Nguyen' on #txtFirstname
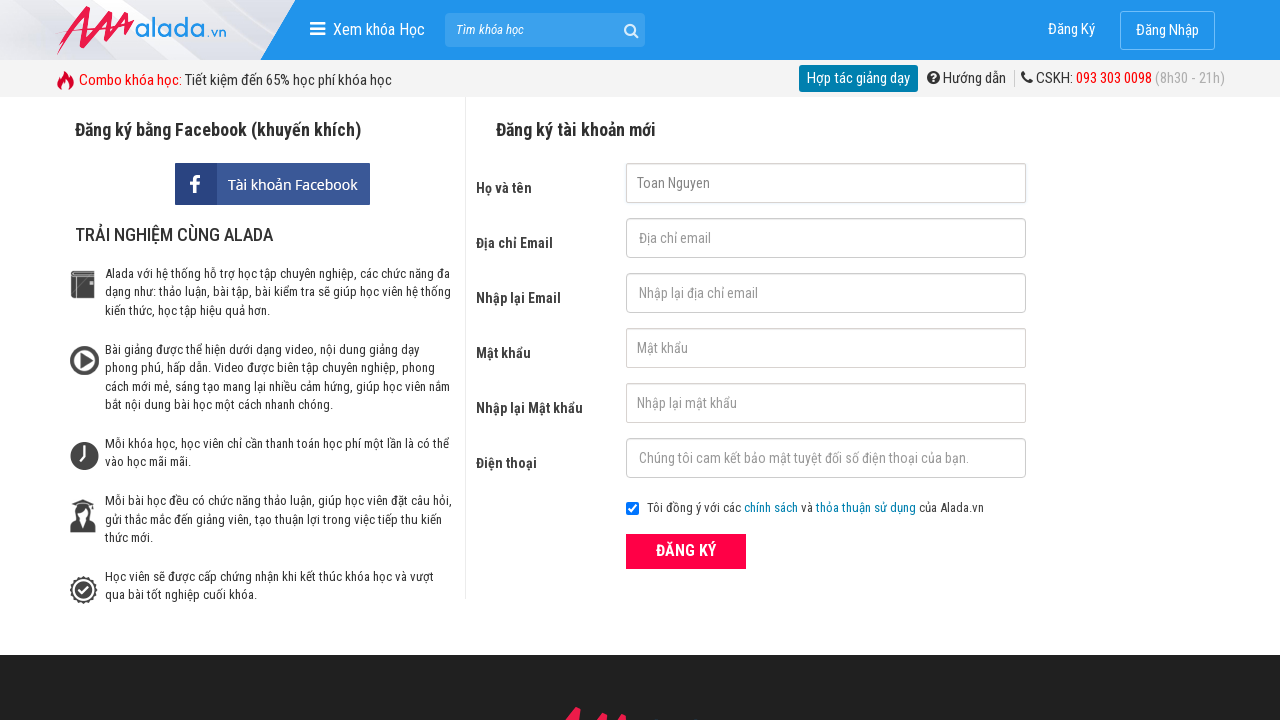

Filled email field with 'Toan@gmail.com' on #txtEmail
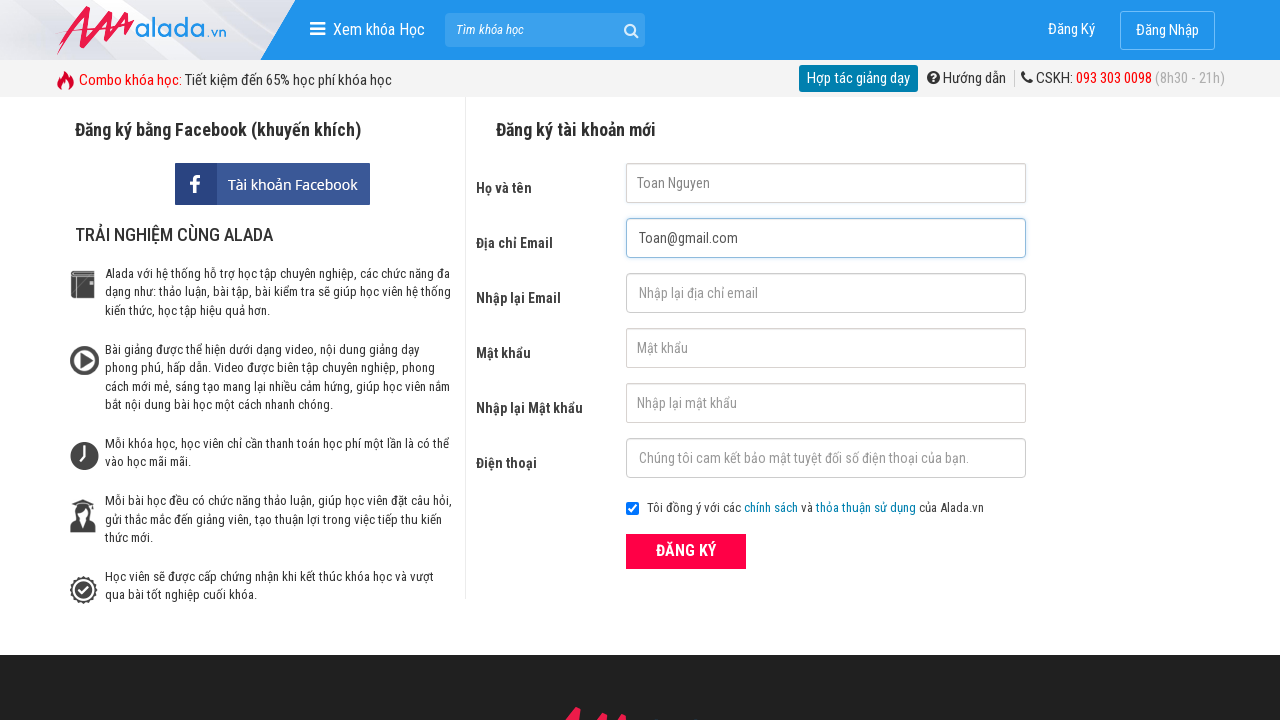

Filled confirm email field with 'Toan@gmail.com' on #txtCEmail
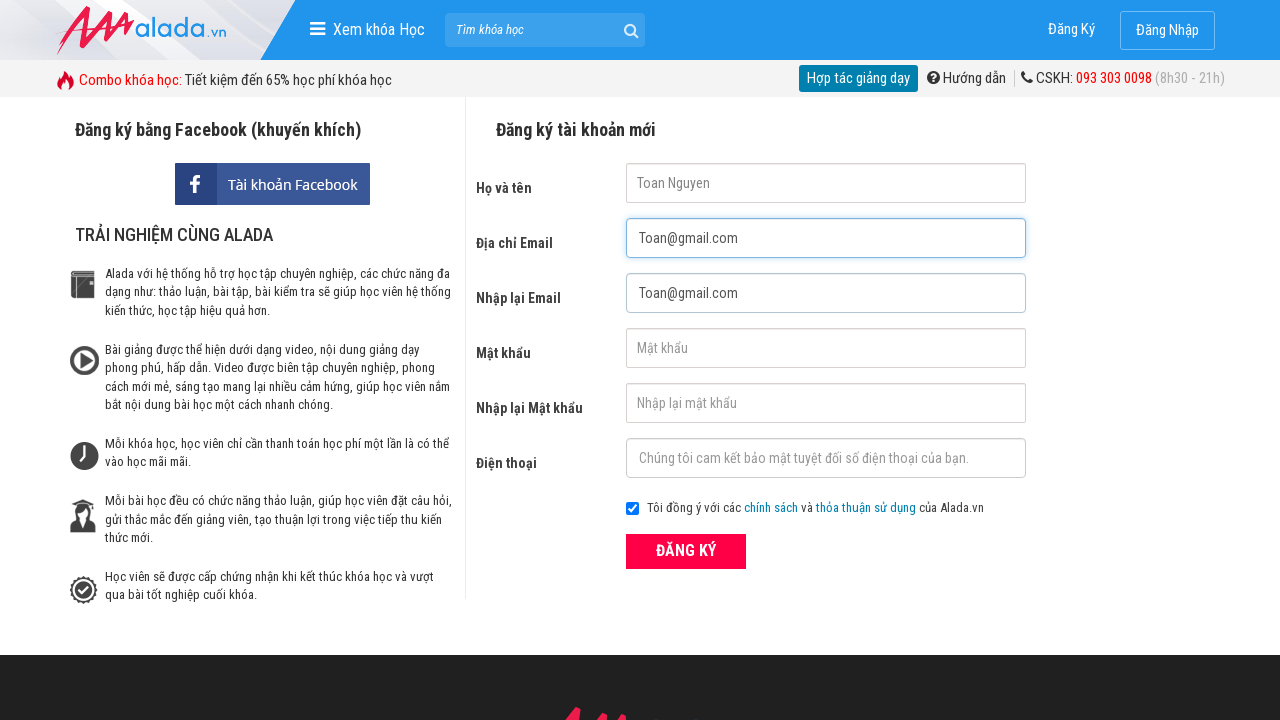

Filled password field with 'Toan12' on input#txtPassword
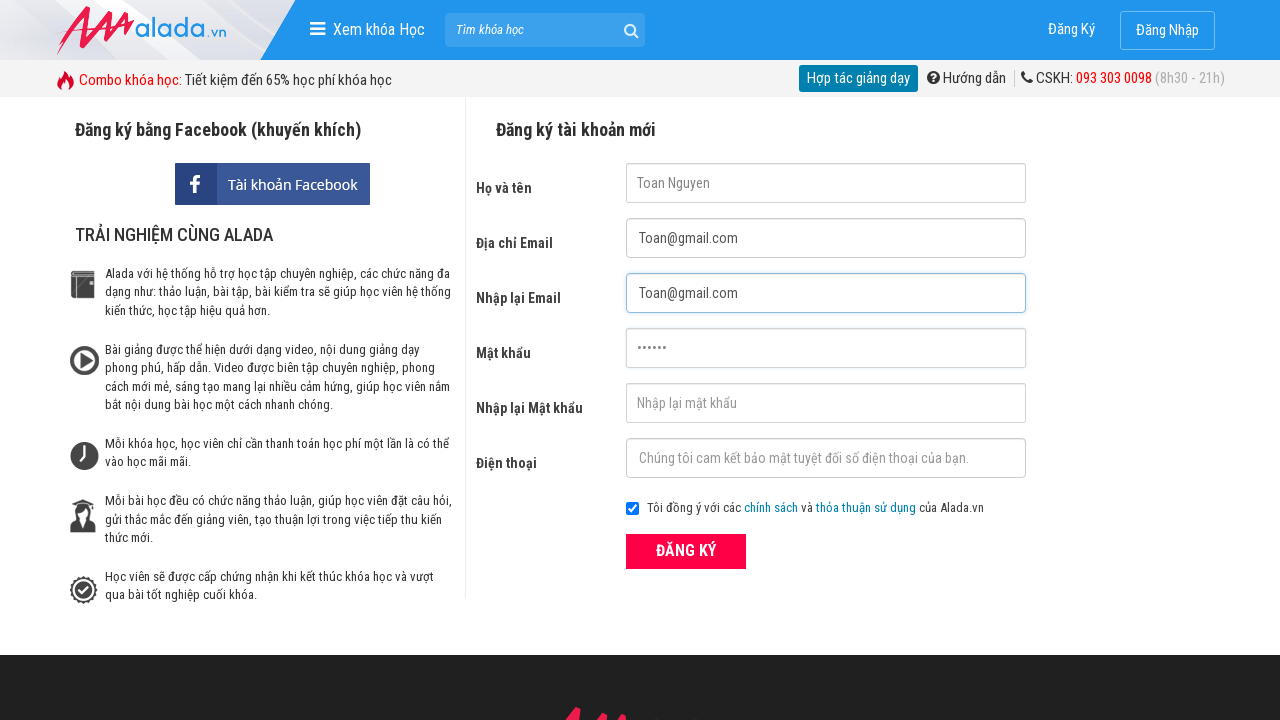

Filled confirm password field with 'Toan12' on input#txtCPassword
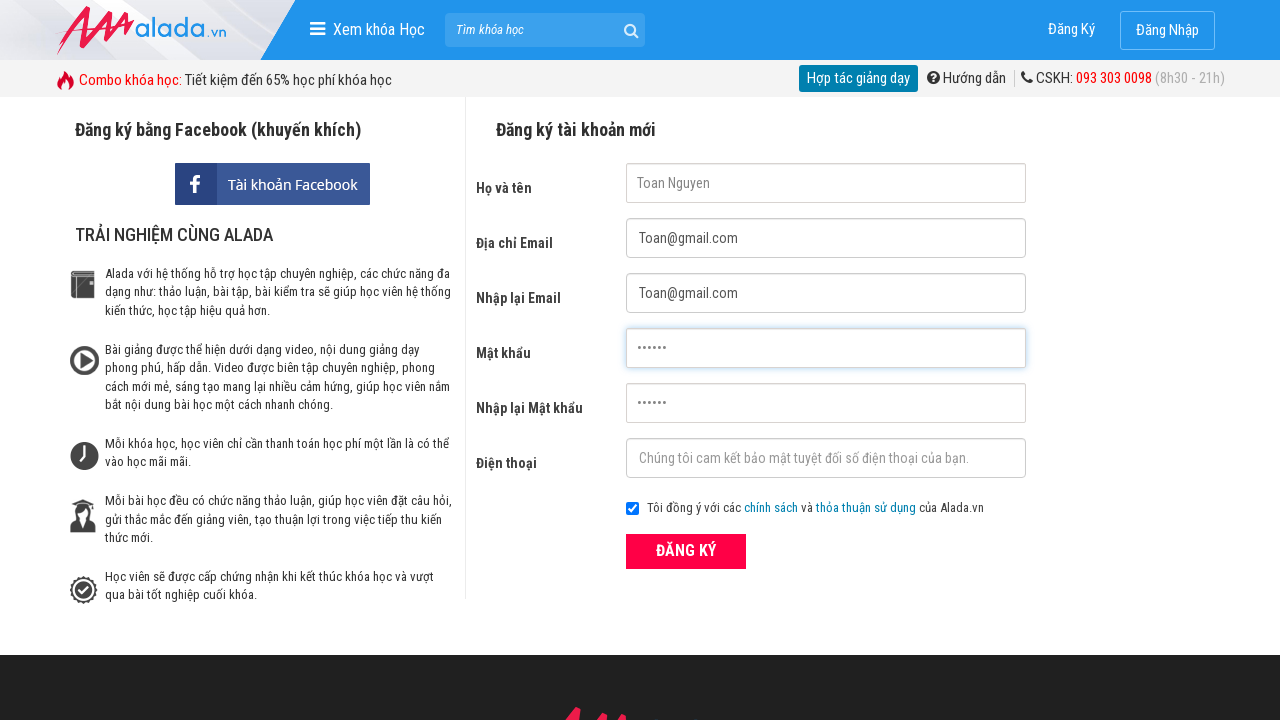

Filled phone field with invalid number '0901234' (too short) on #txtPhone
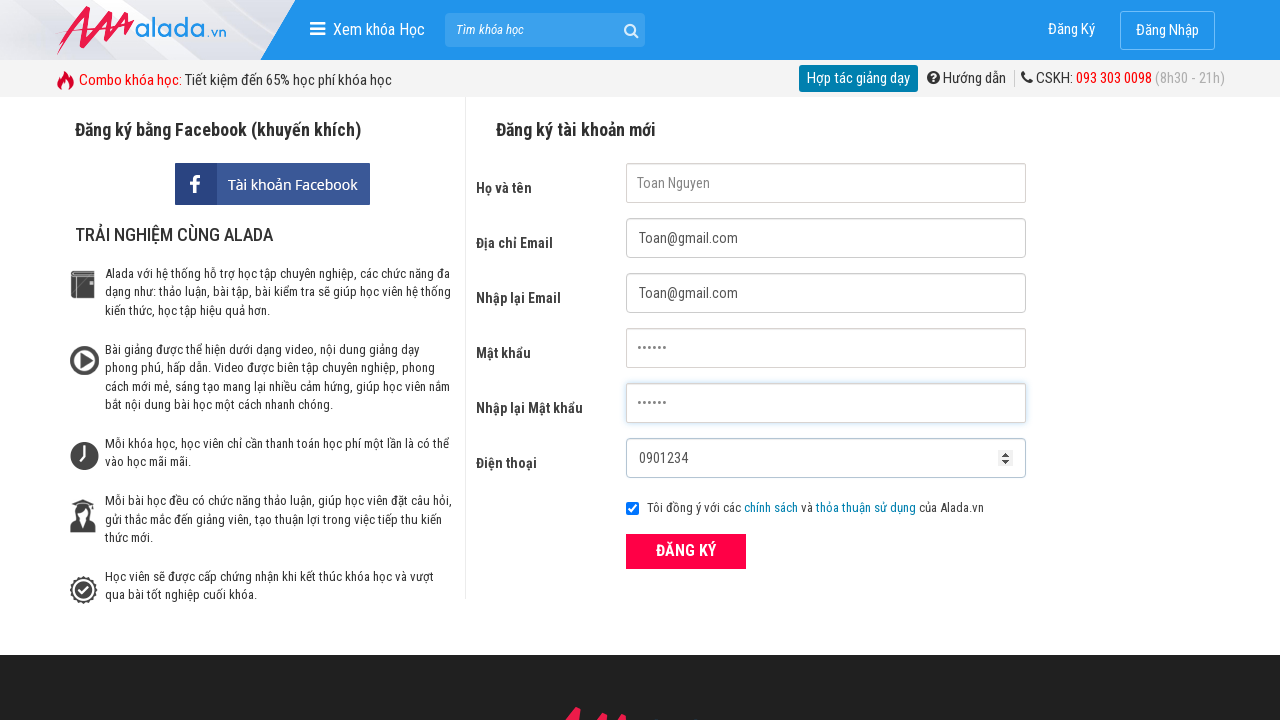

Clicked submit button to submit registration form at (686, 551) on button[type='submit']
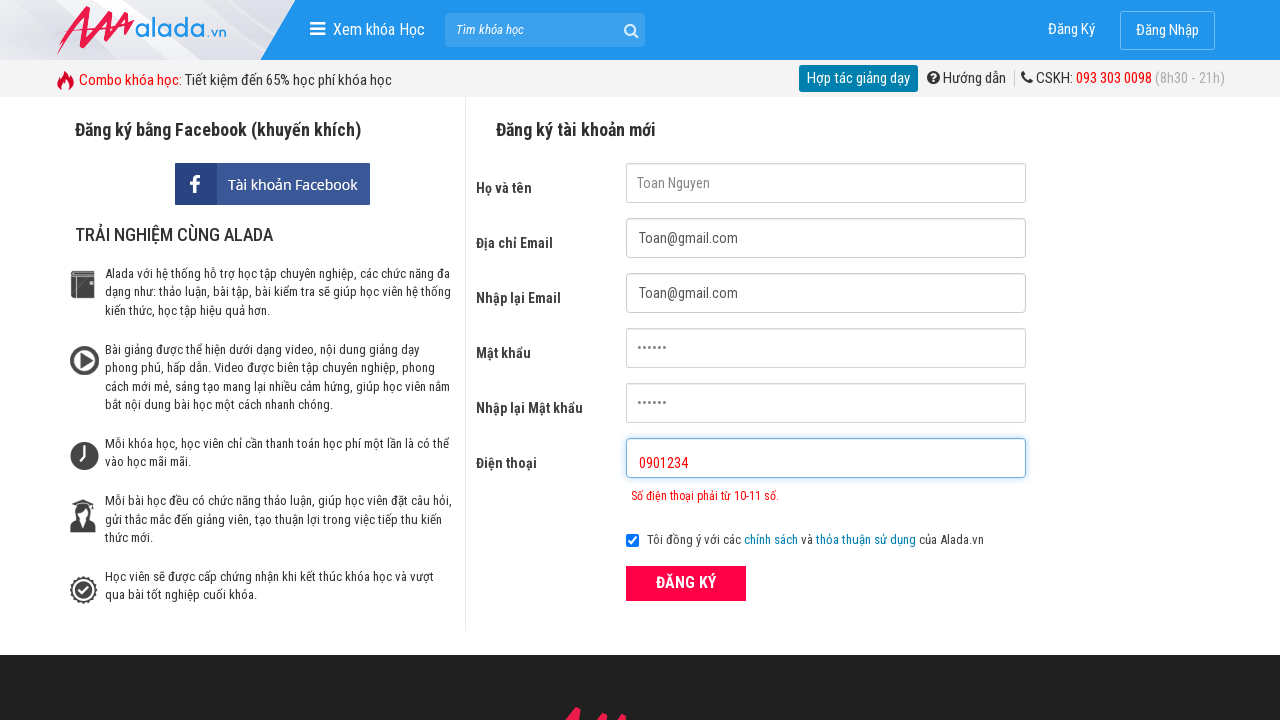

Phone validation error message appeared on the form
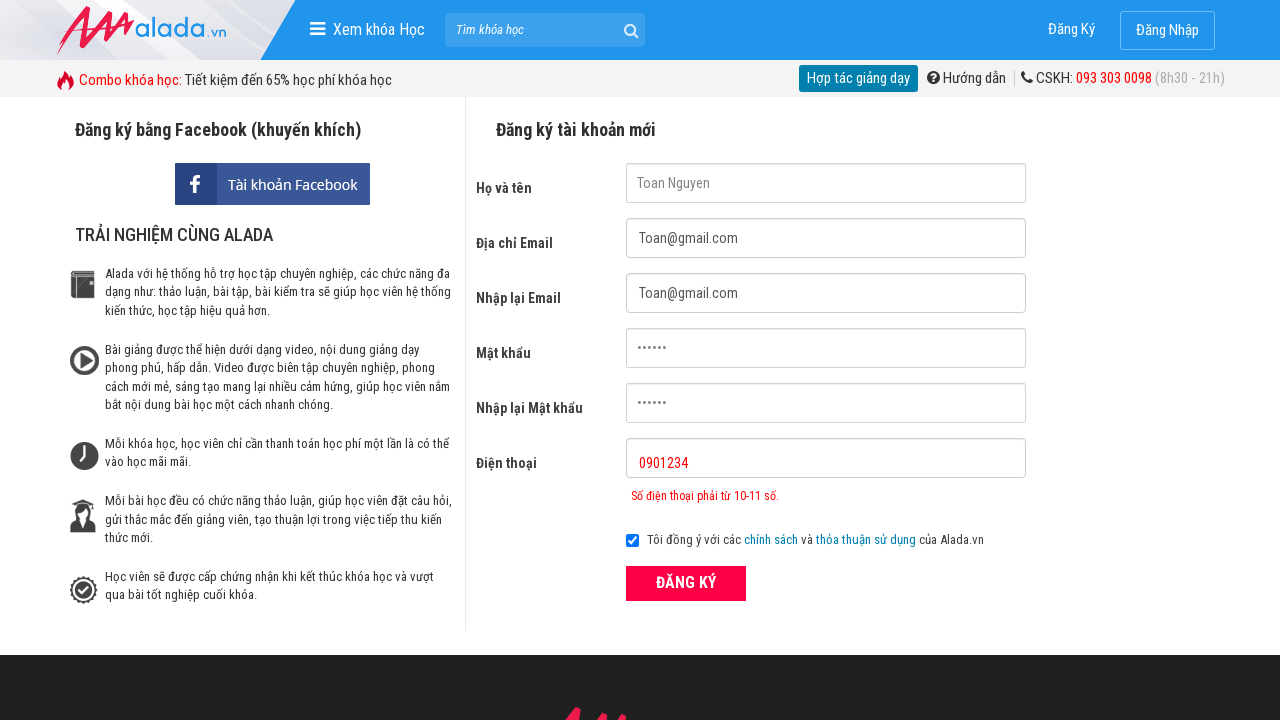

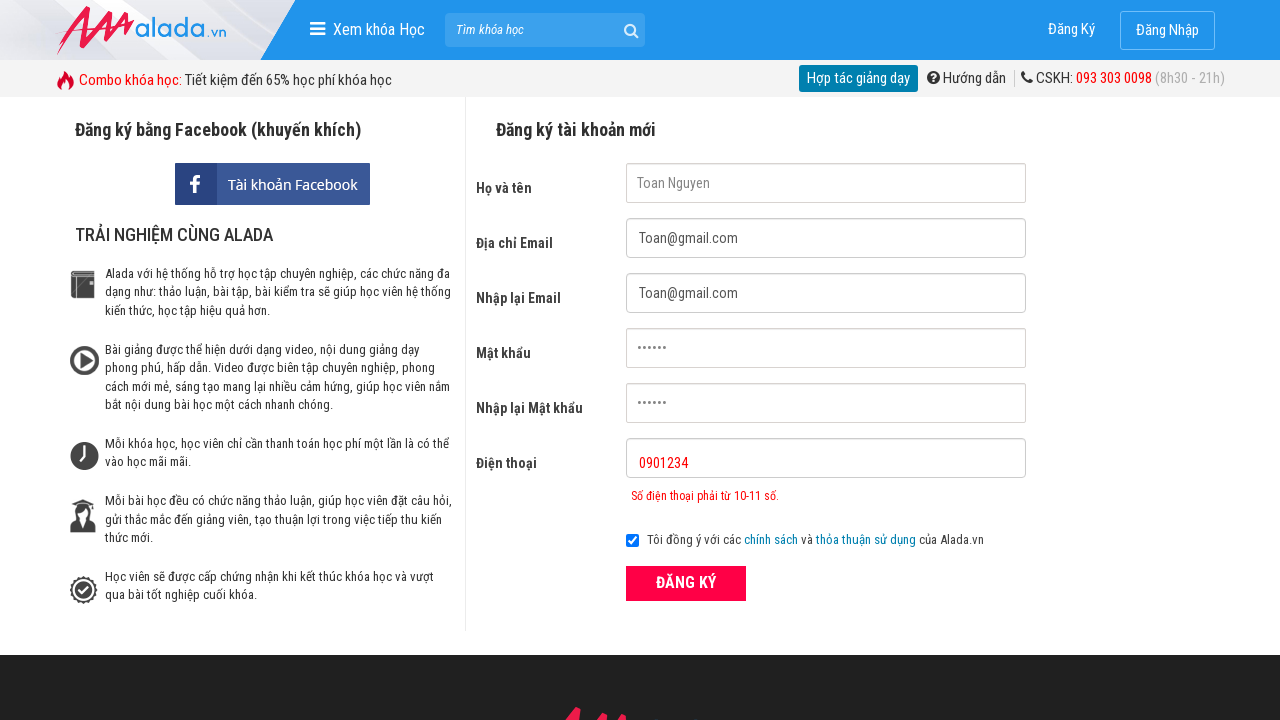